Tests the search functionality on Python.org by entering a search query and submitting it with the Enter key

Starting URL: https://www.python.org

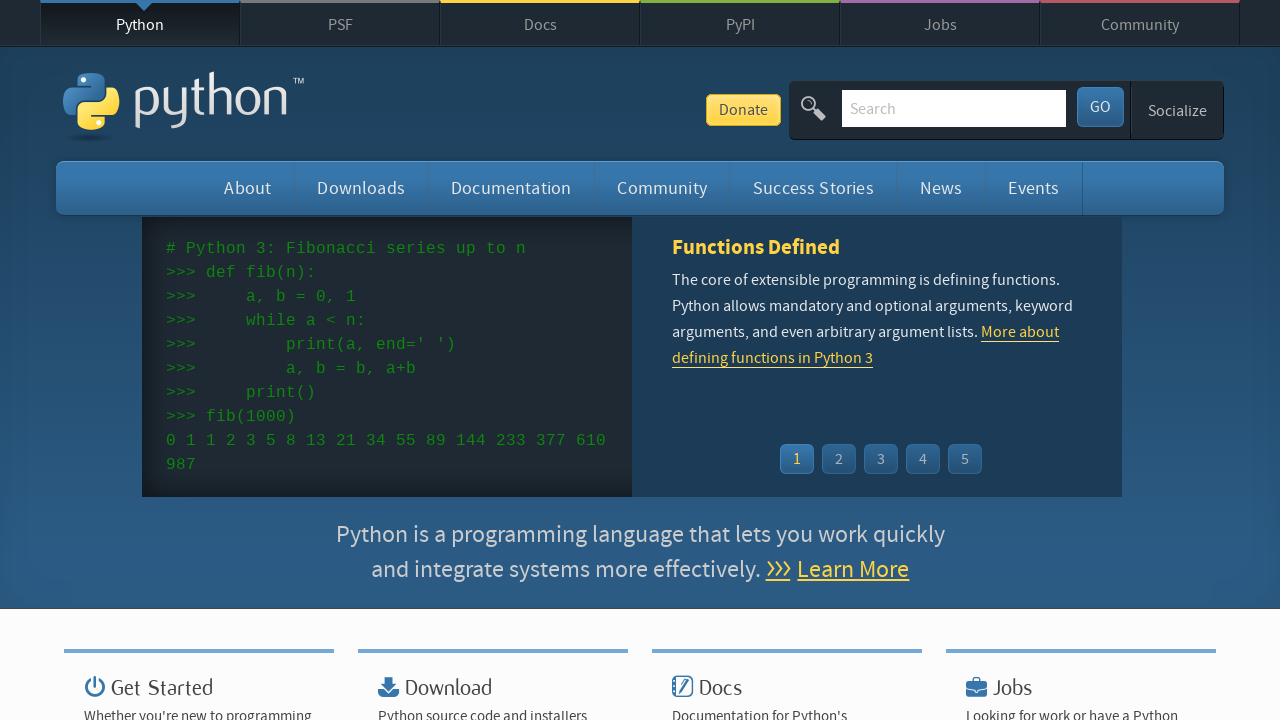

Filled search box with 'pycon' query on input[name='q']
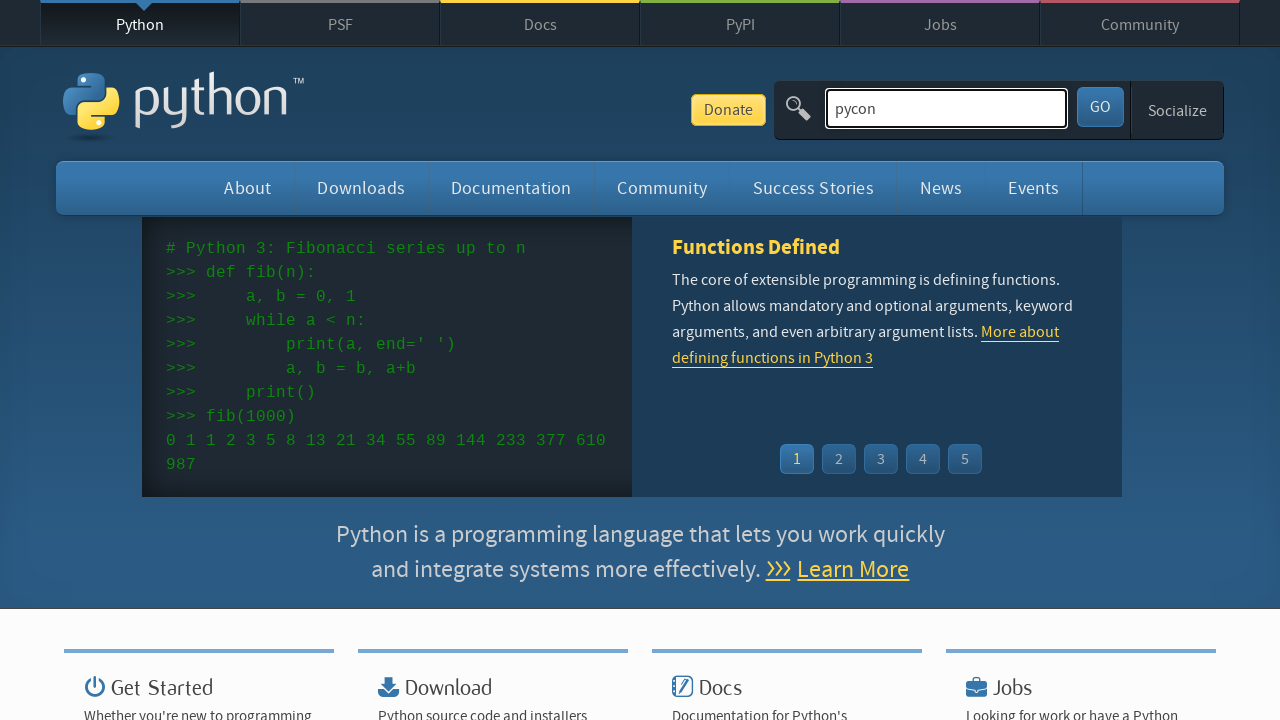

Pressed Enter to submit search query on input[name='q']
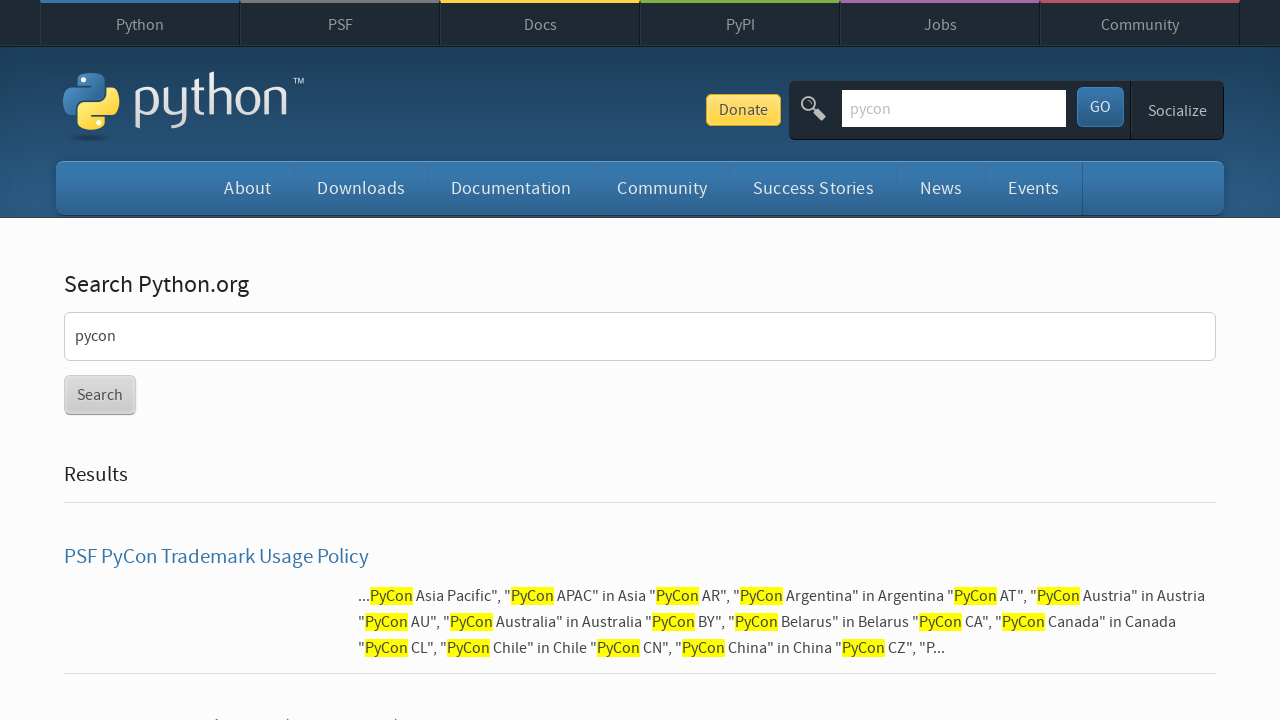

Search results page loaded and network idle
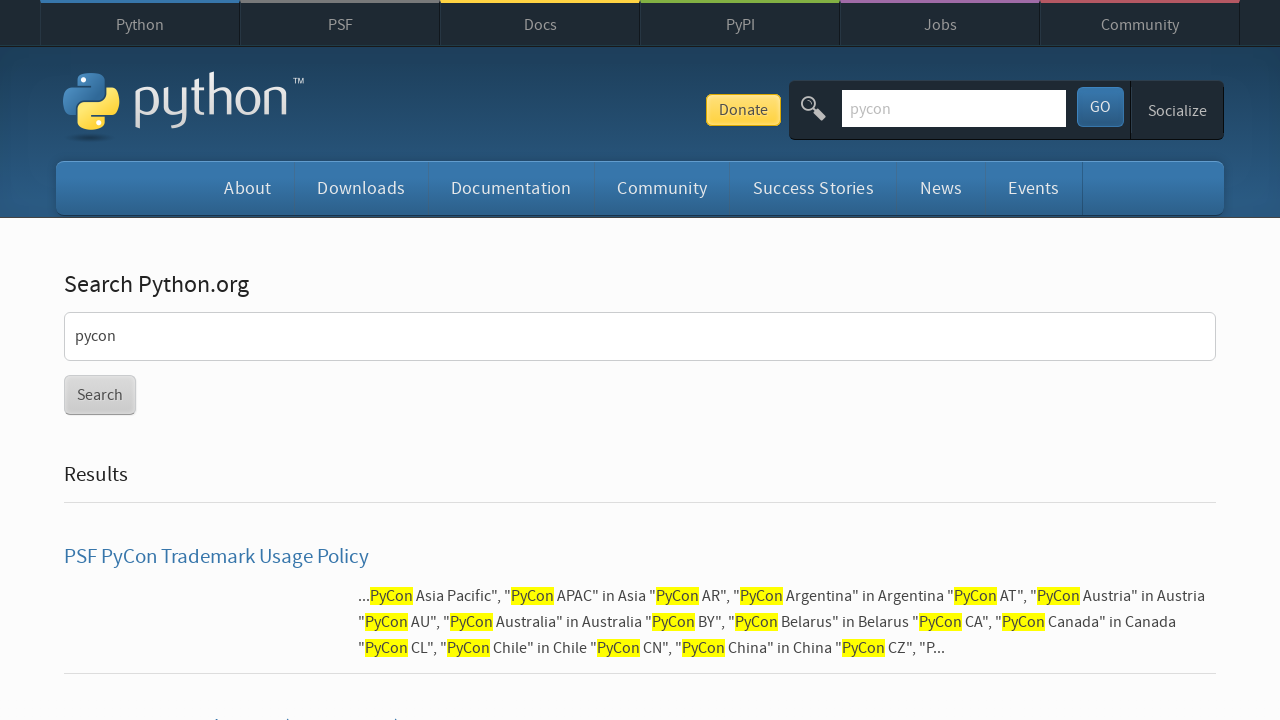

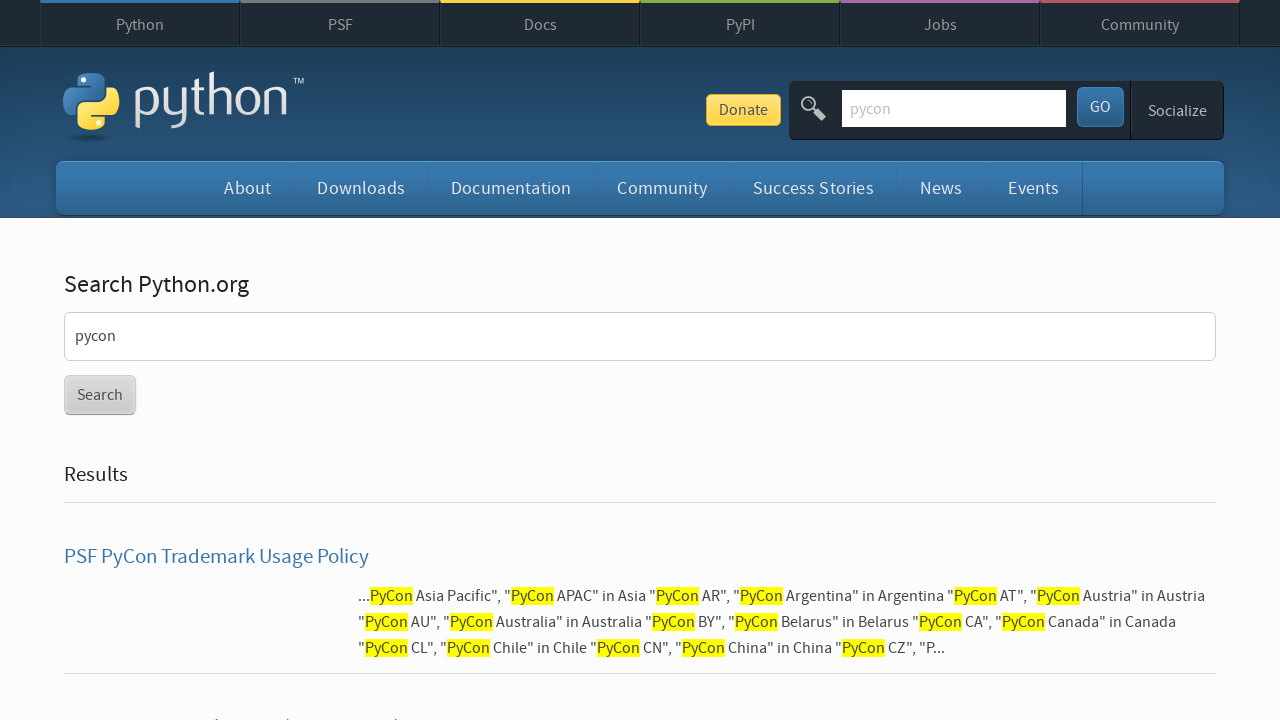